Tests navigation on DemoQA website by clicking on the Interactions category card and then selecting the Droppable option from the menu

Starting URL: https://demoqa.com

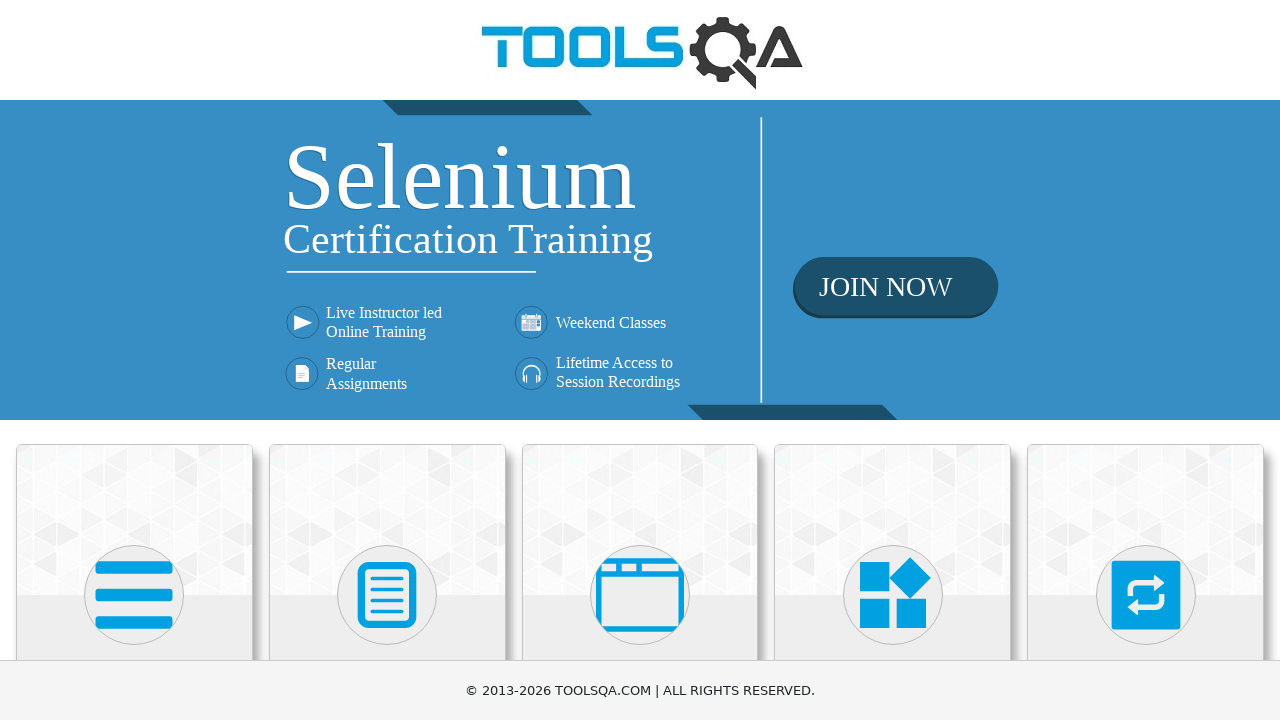

Clicked on the Interactions category card at (1146, 360) on xpath=//*[@class='category-cards']//following::div[@class='card-body']//h5[conta
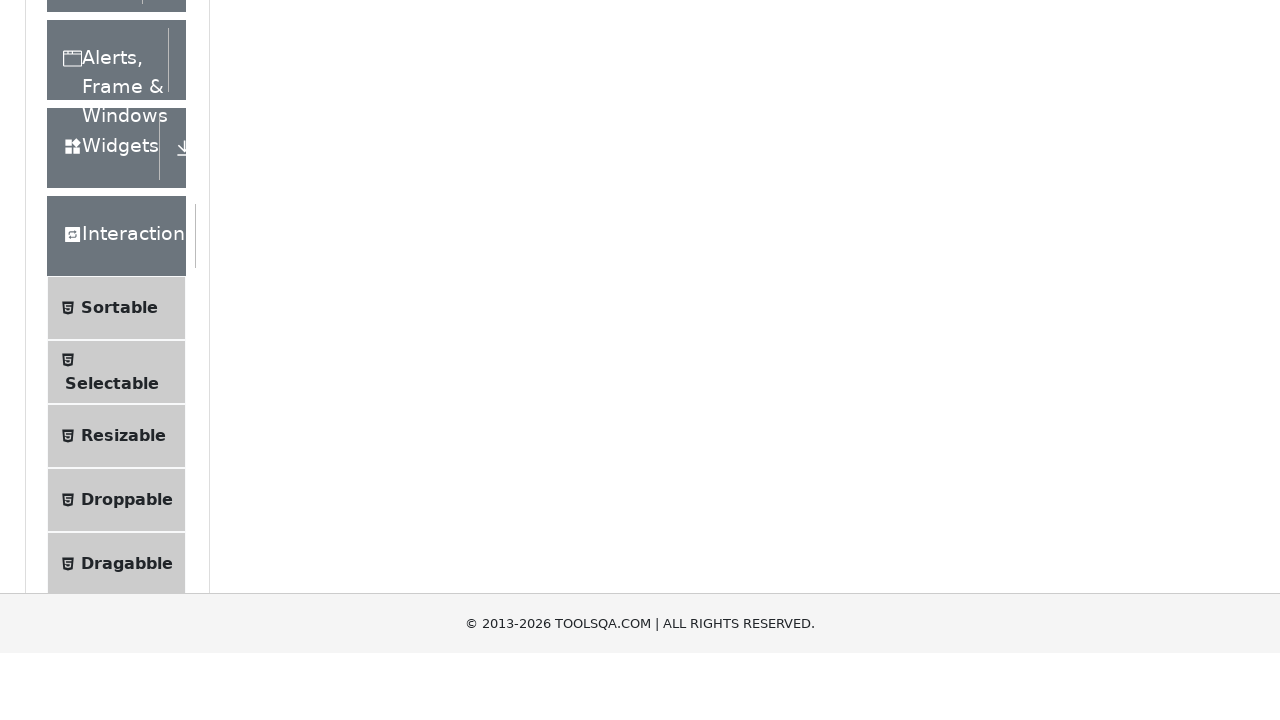

Clicked on the Droppable option in the menu at (127, 411) on xpath=//*[@class='accordion']//div[@class='element-group']//following::span[@cla
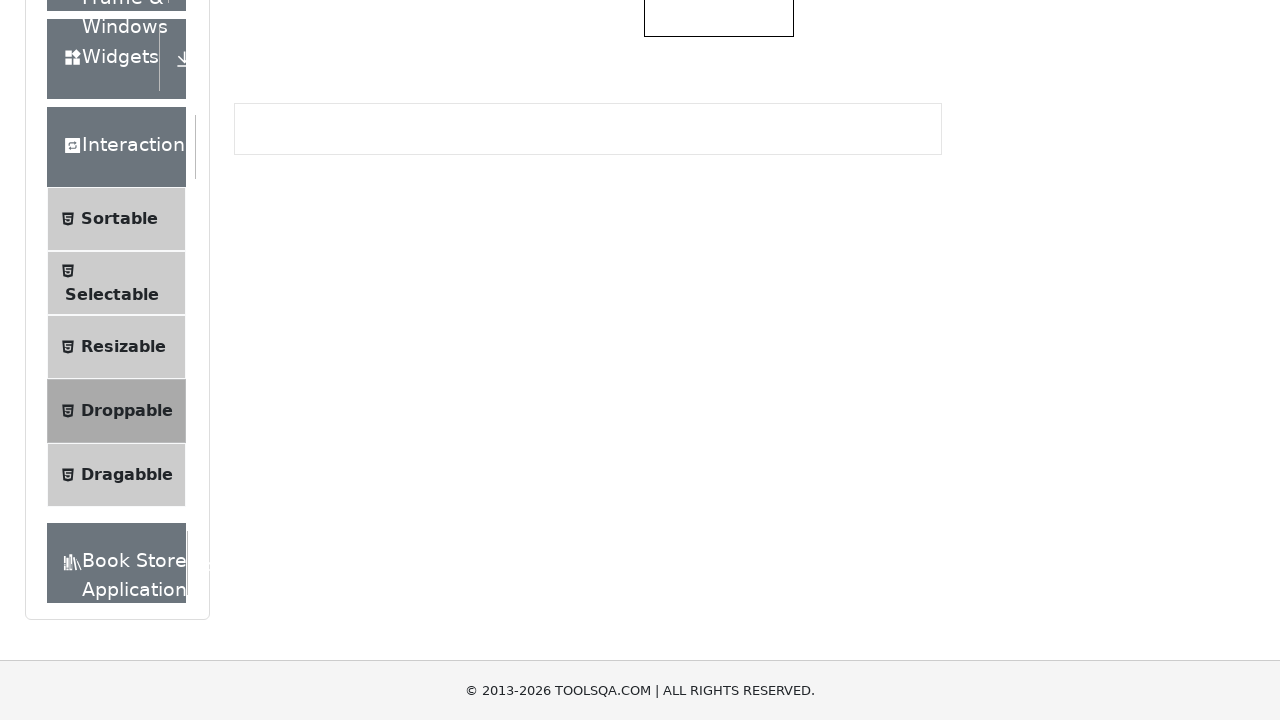

Droppable page loaded successfully
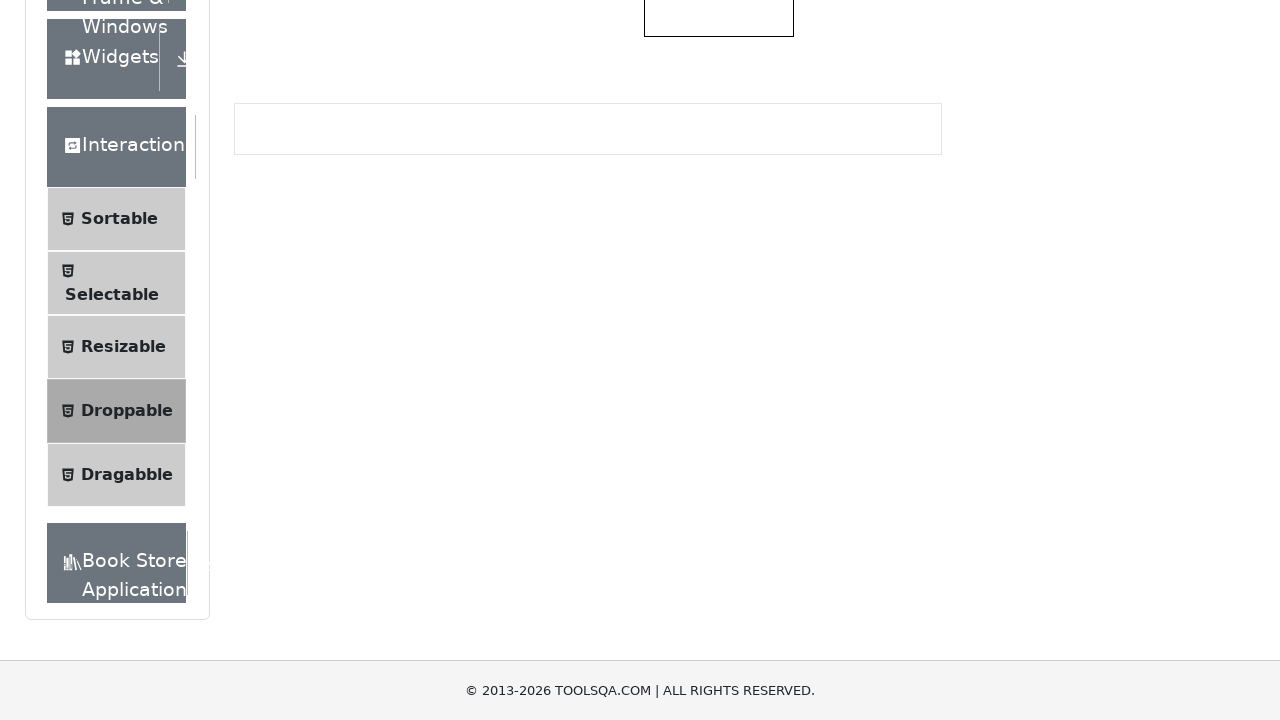

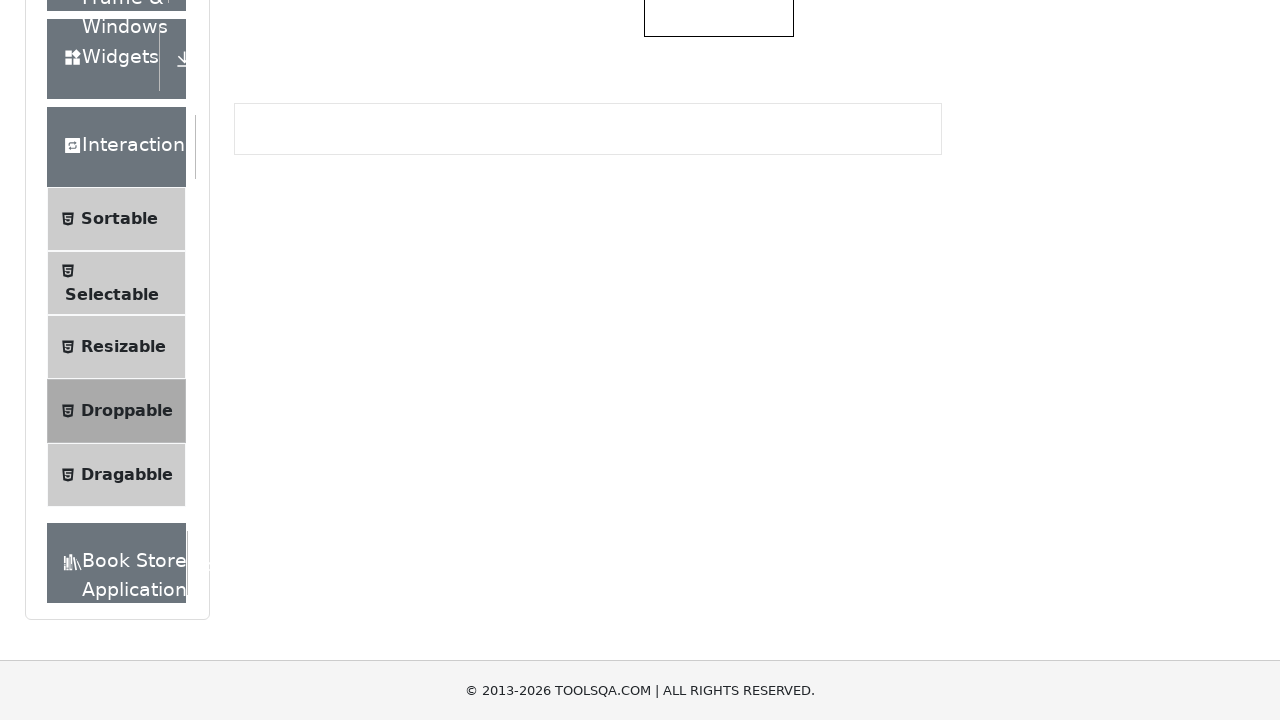